Tests date picker by directly filling a date input field with a formatted date string

Starting URL: https://www.lambdatest.com/selenium-playground/bootstrap-date-picker-demo

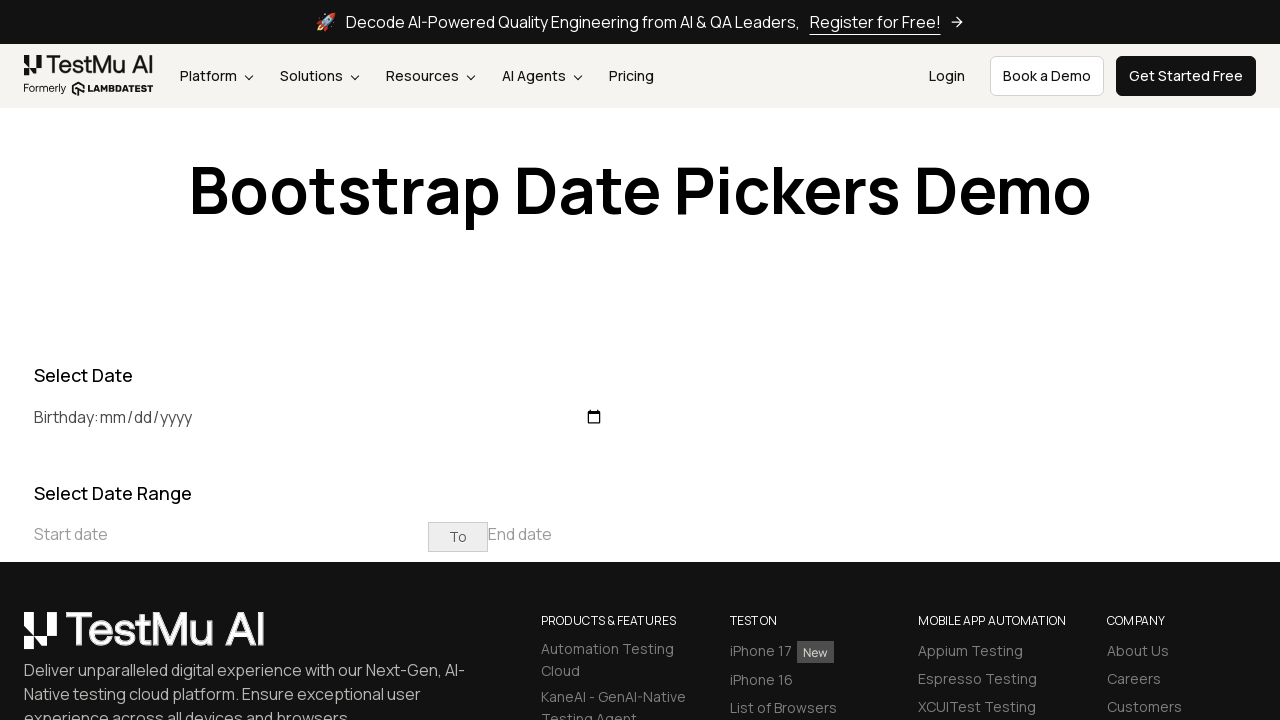

Navigated to Bootstrap date picker demo page
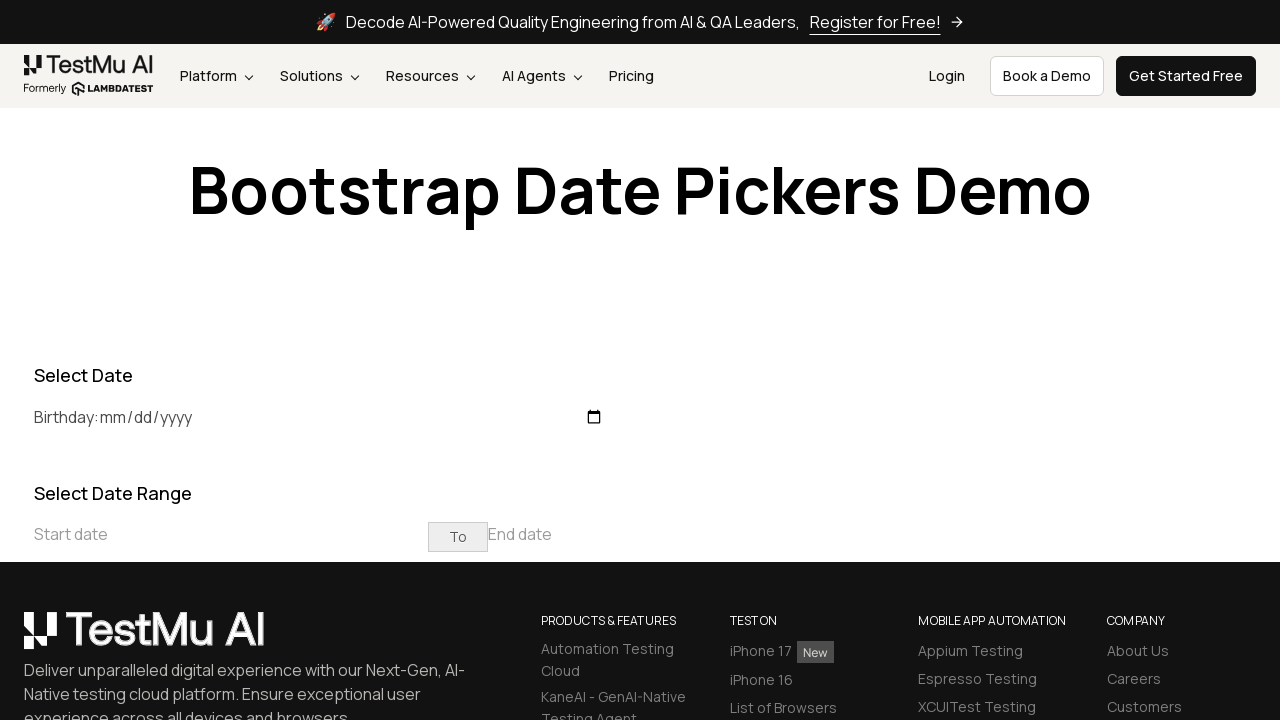

Filled birthday date field with '1996-10-24' on #birthday
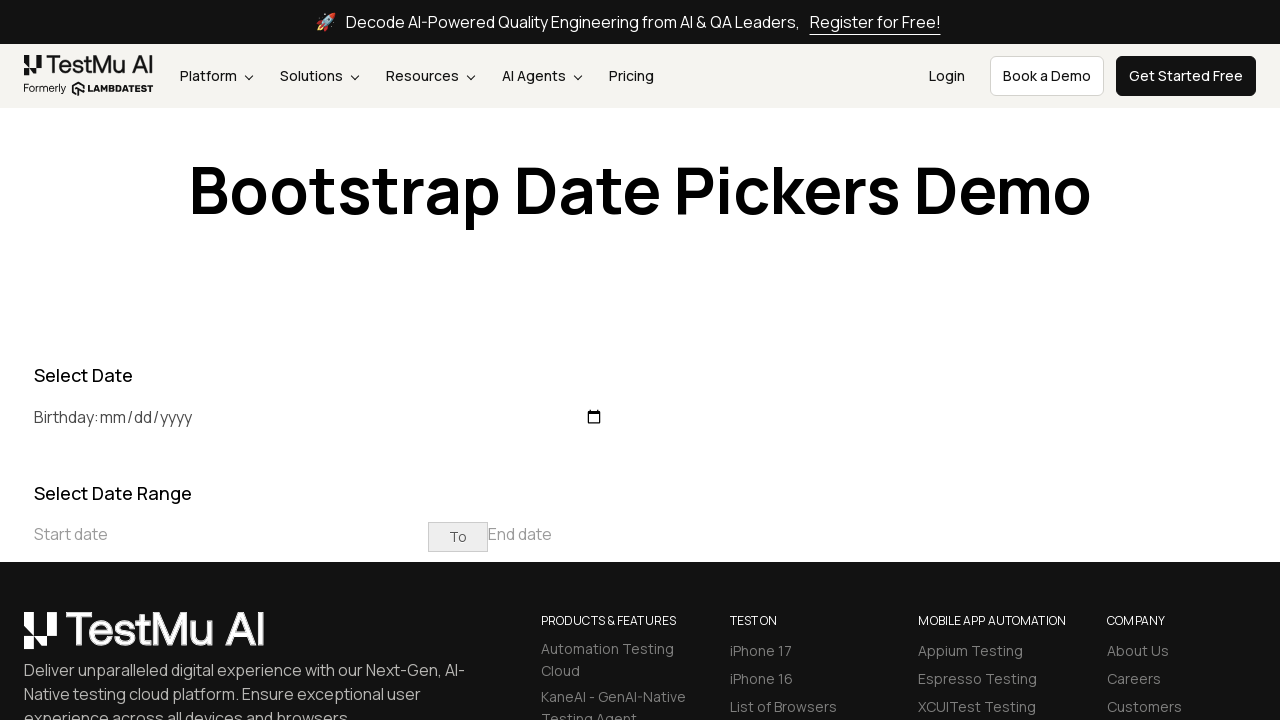

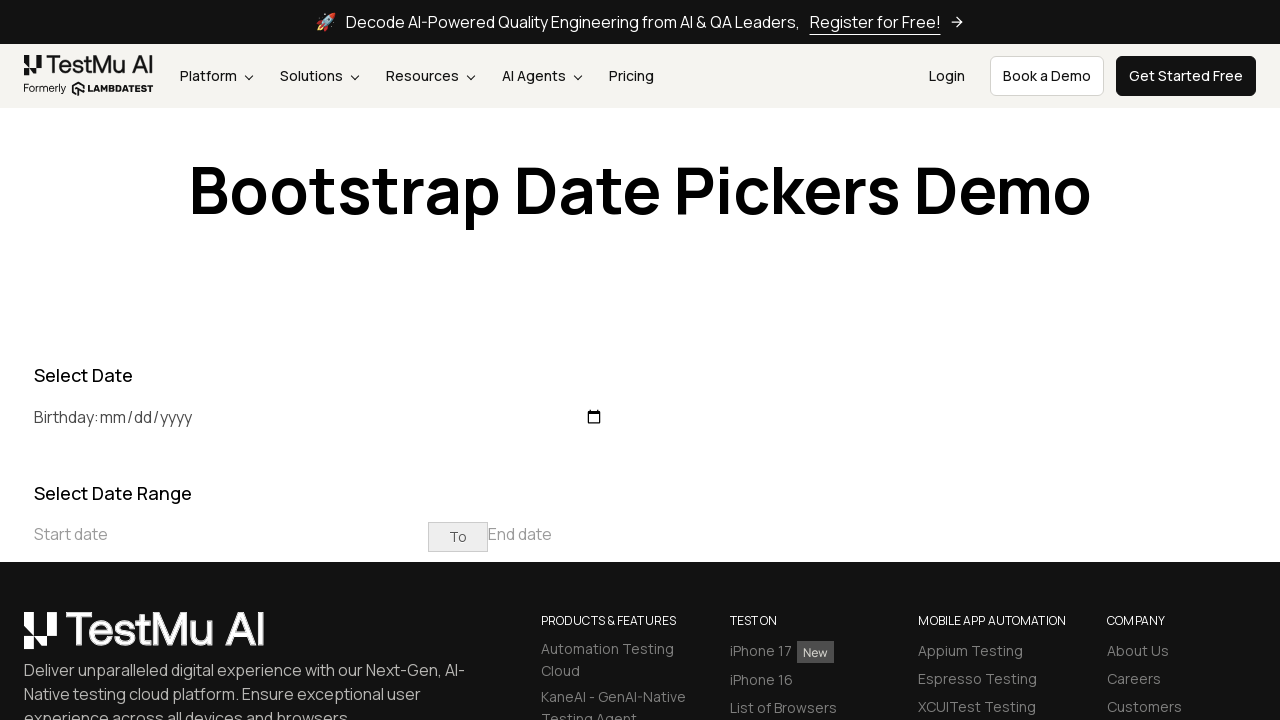